Tests keyboard input by sending a SPACE key to an input element and verifying the result text displays the correct key press.

Starting URL: http://the-internet.herokuapp.com/key_presses

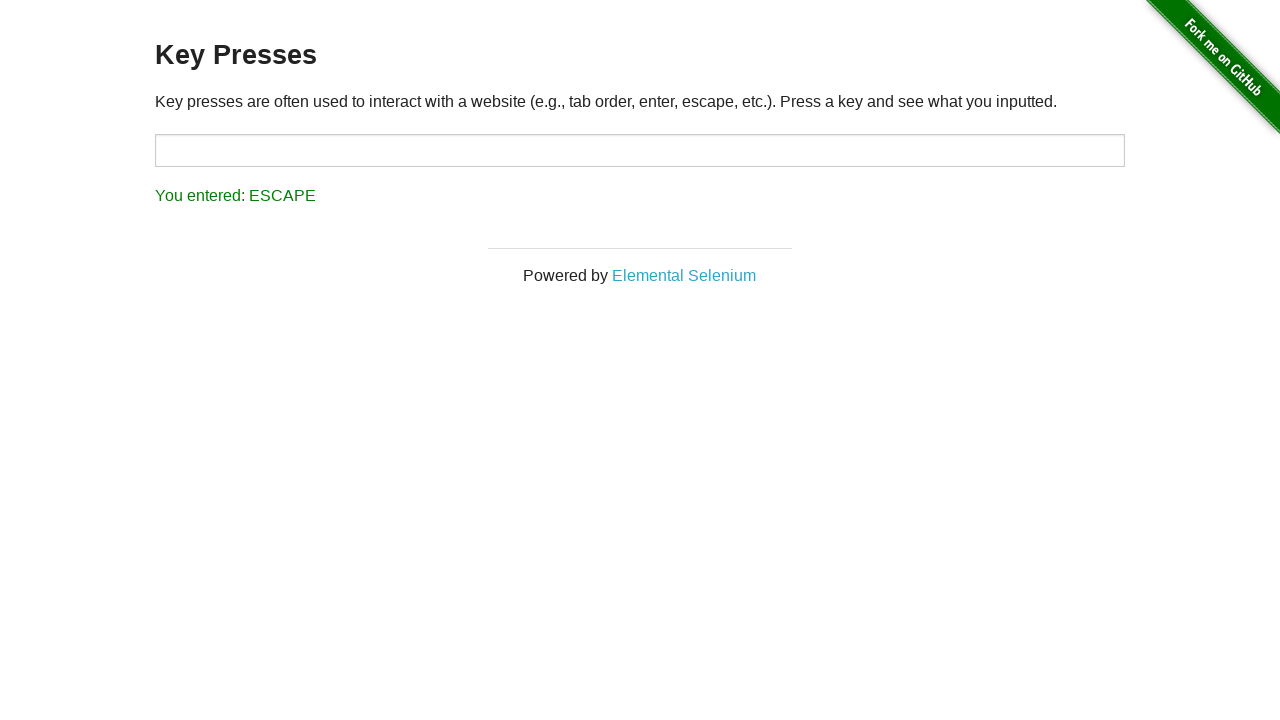

Sent SPACE key to target input element on #target
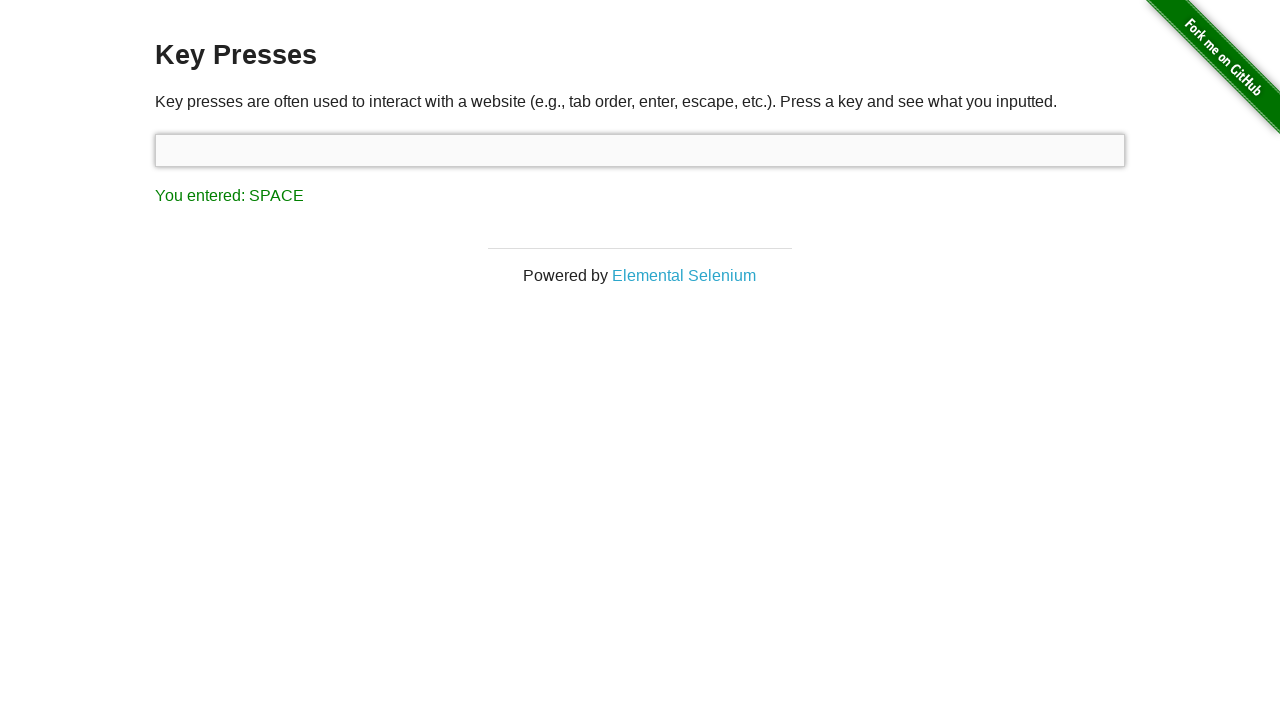

Result element loaded after SPACE key press
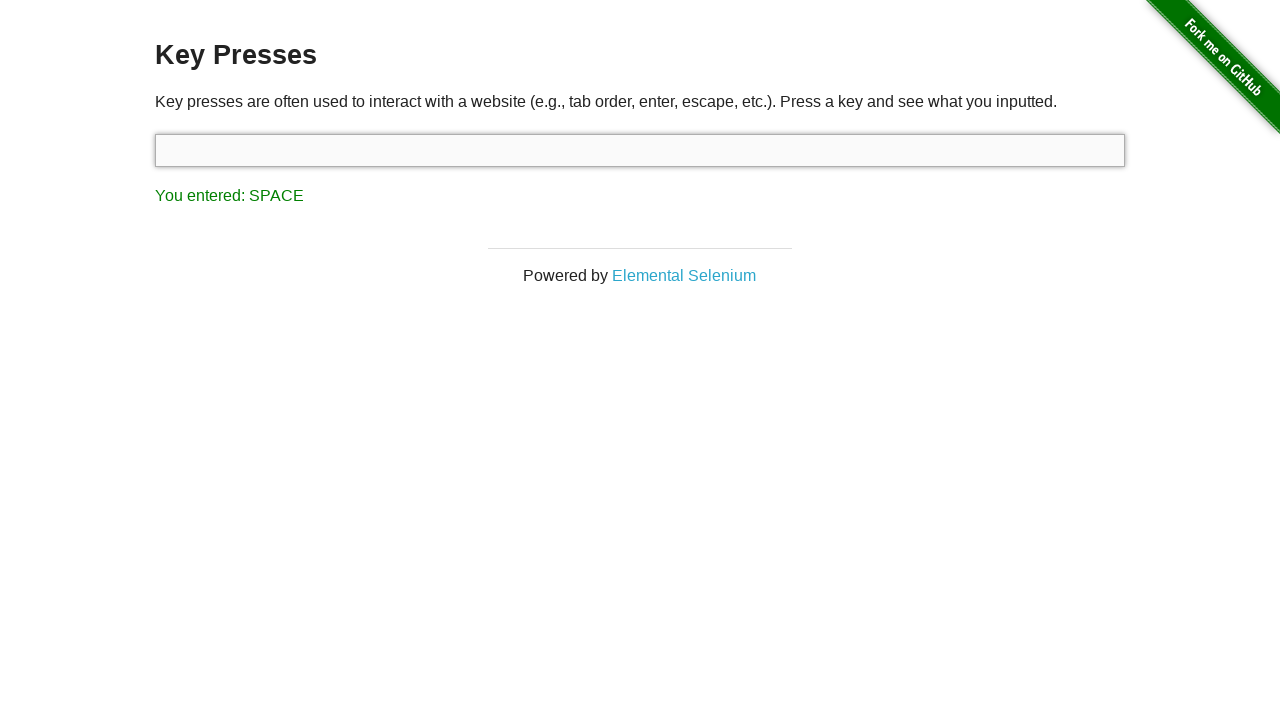

Retrieved result text content
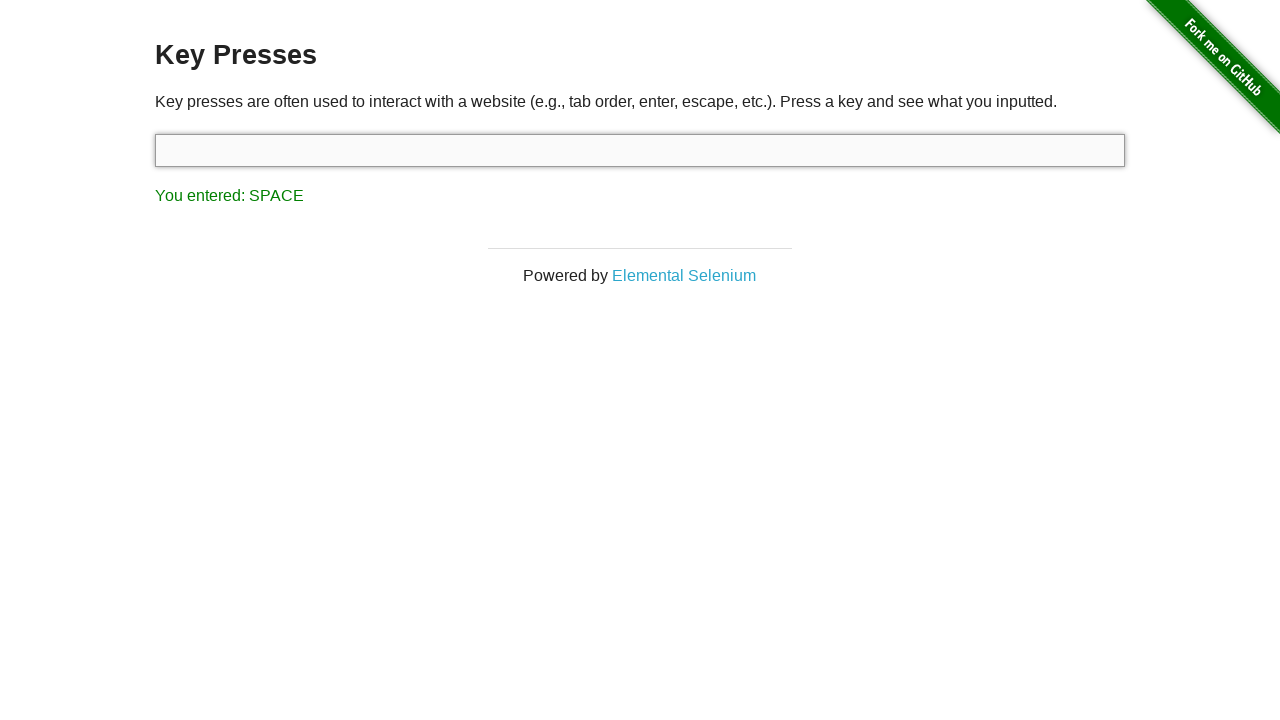

Verified result text displays 'You entered: SPACE'
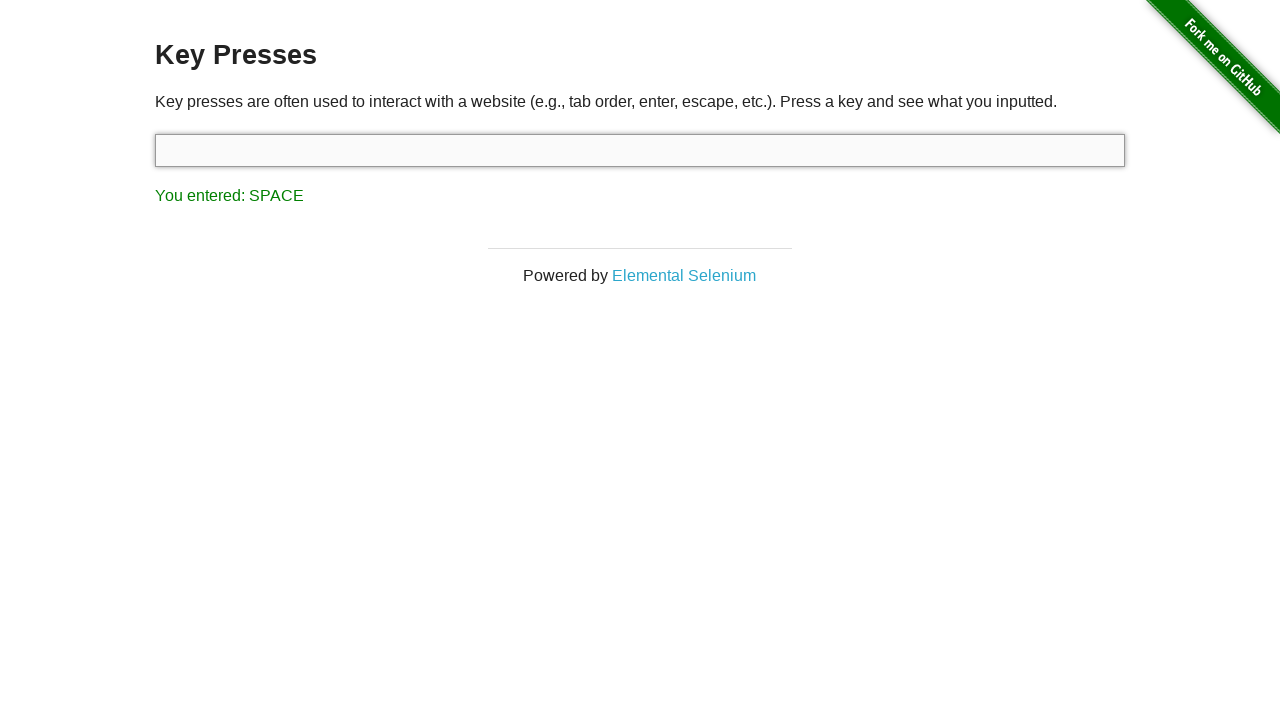

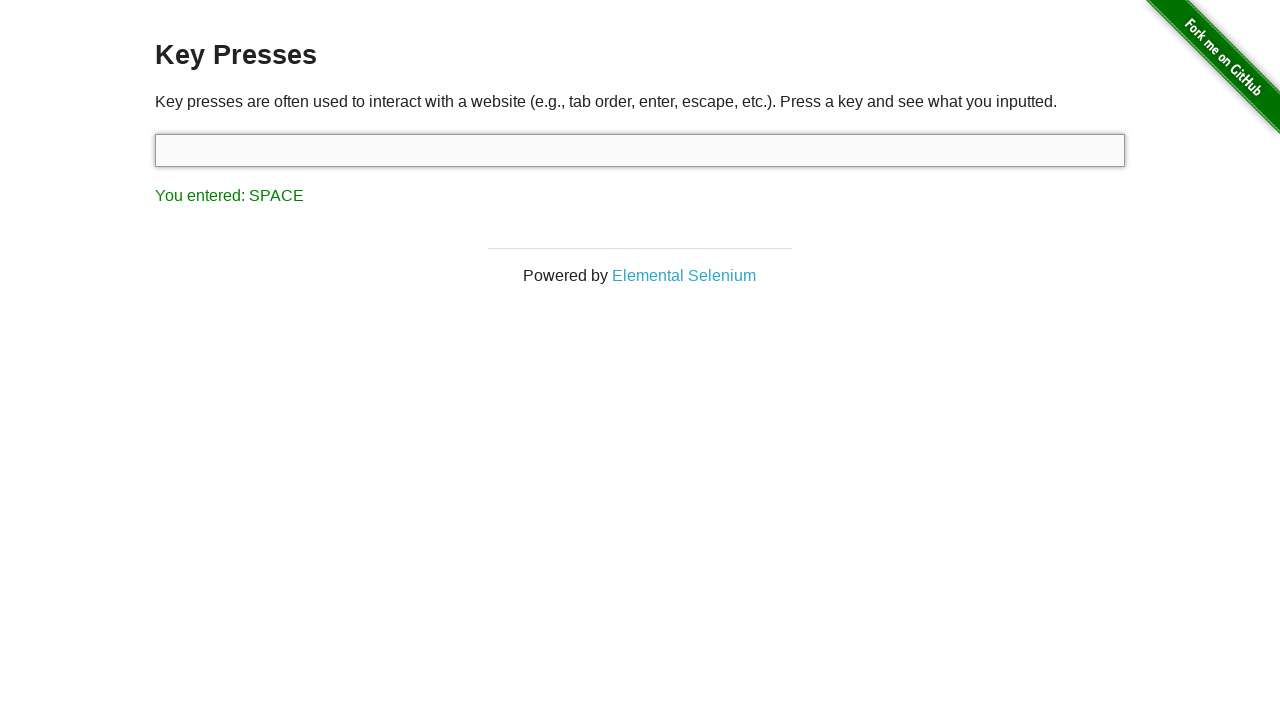